Tests shopping cart functionality by adding multiple items, attempting to checkout with insufficient credit, removing an item to reduce total, and successfully completing the purchase within the available credit limit.

Starting URL: https://enviopack-challenge-frontend-leotardi.netlify.app/

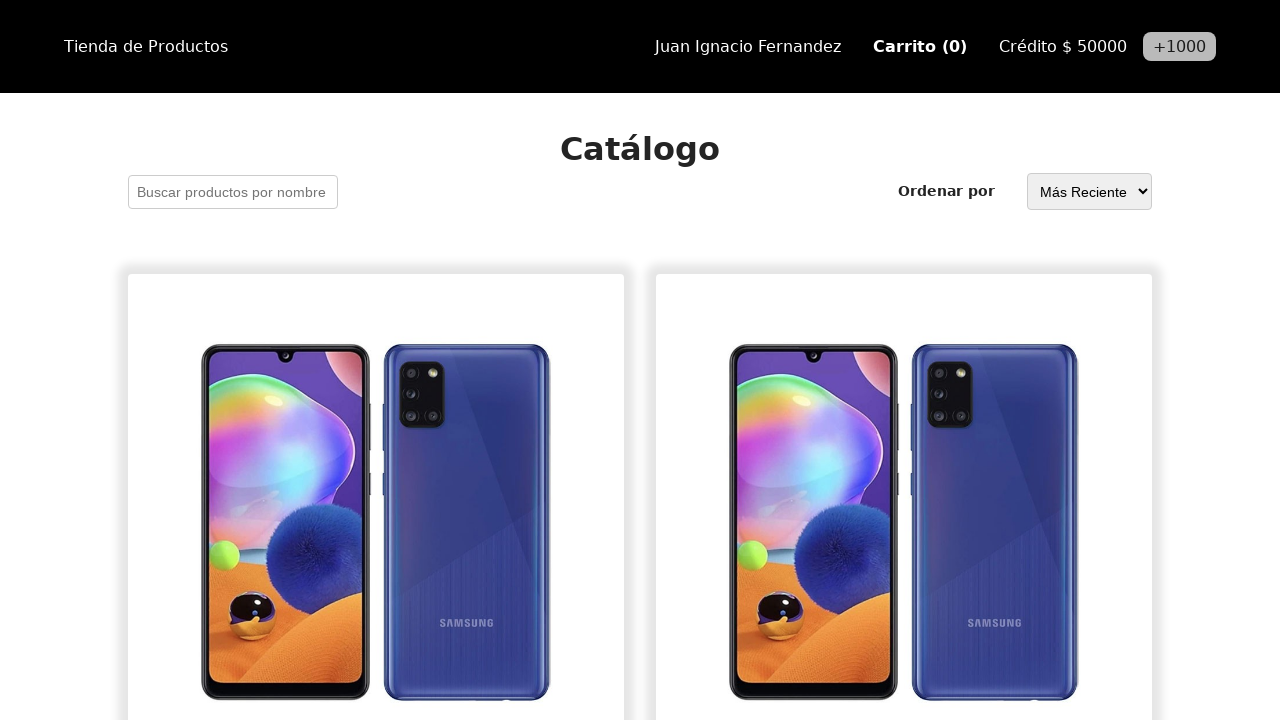

Clicked 'Agregar al carrito' button for first item at (376, 360) on internal:role=button[name="Agregar al carrito"s] >> nth=0
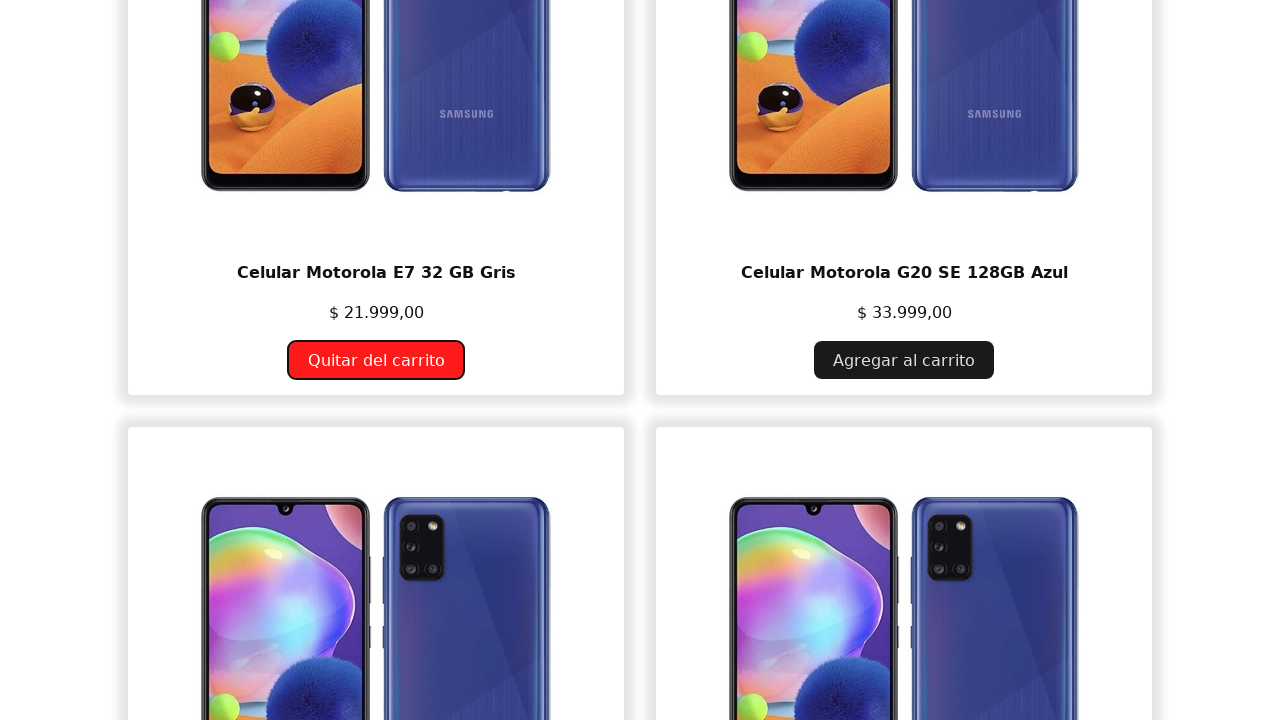

Clicked 'Agregar al carrito' button for second item at (376, 360) on internal:role=button[name="Agregar al carrito"s] >> nth=1
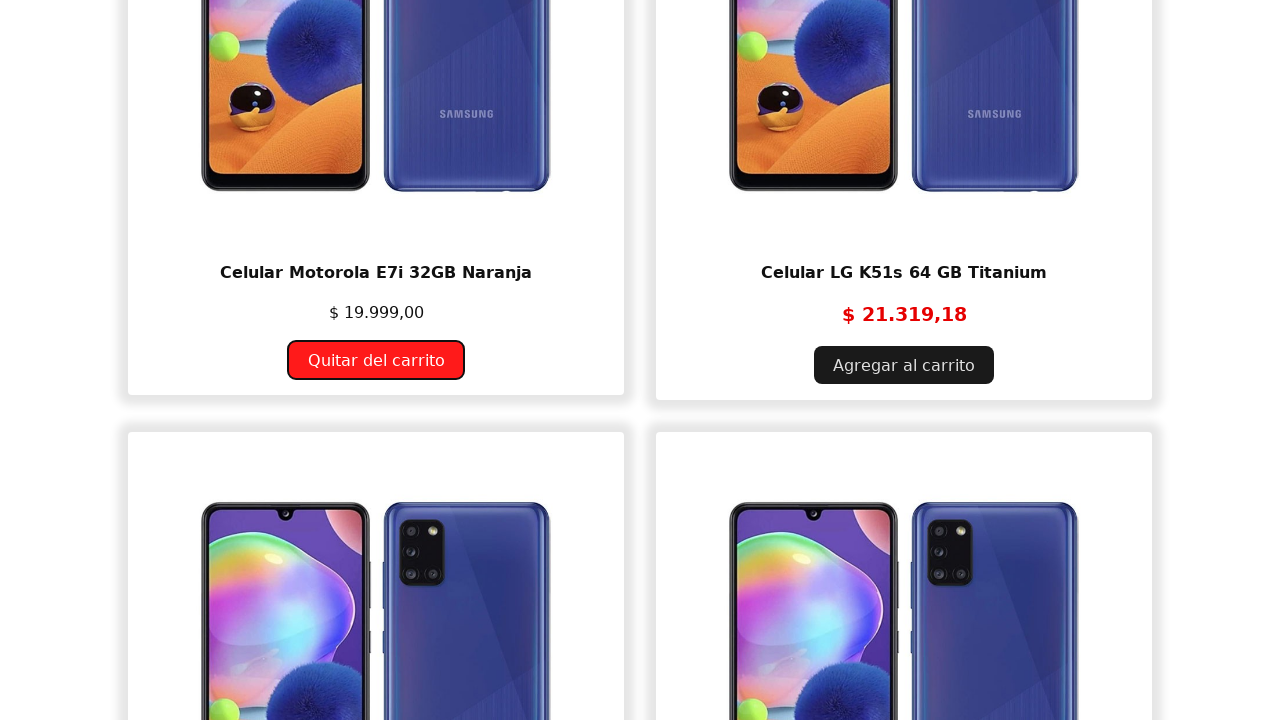

Clicked 'Agregar al carrito' button for third item at (376, 360) on internal:role=button[name="Agregar al carrito"s] >> nth=2
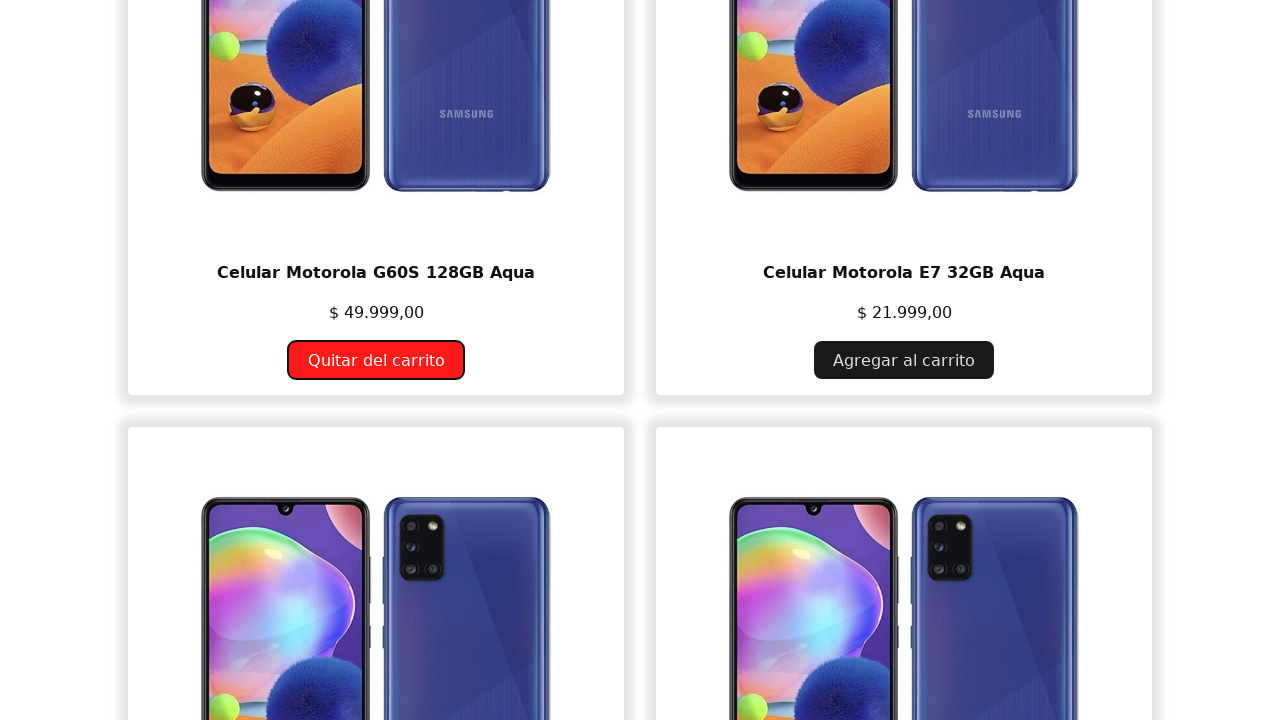

Verified cart shows 3 items
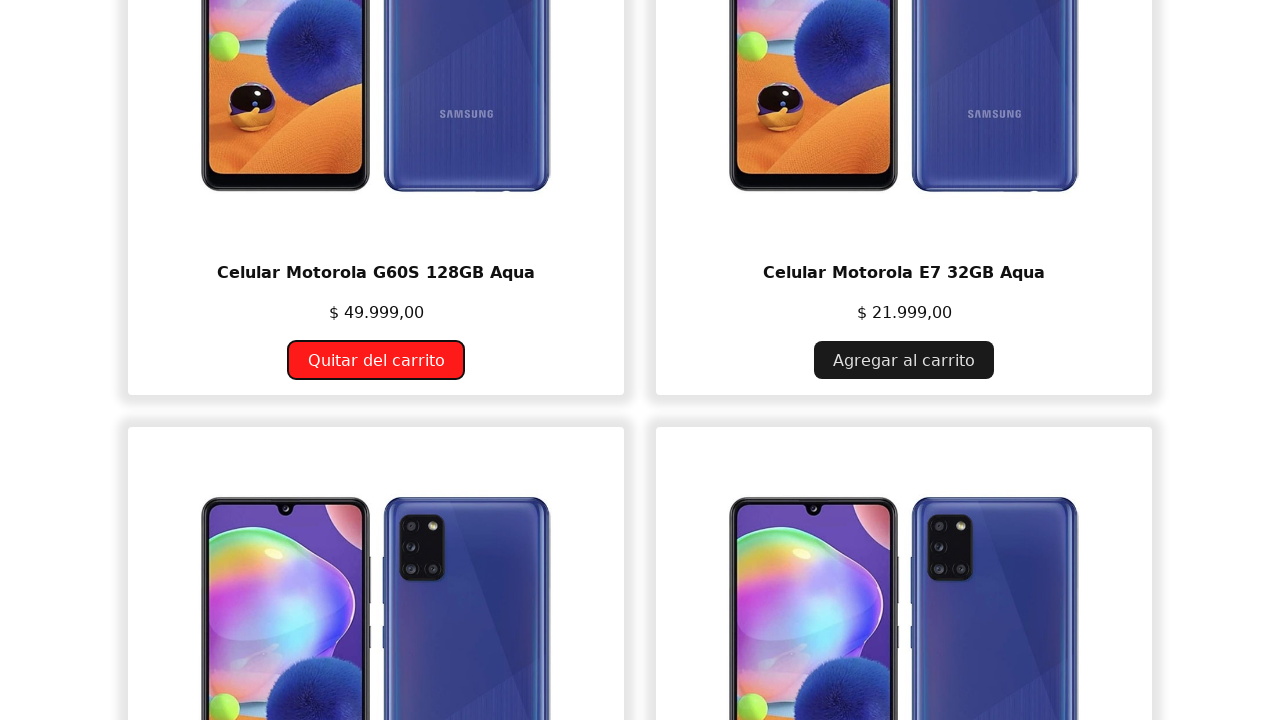

Clicked on Carrito (3) link to navigate to cart at (920, 46) on internal:role=link[name="Carrito (3)"i]
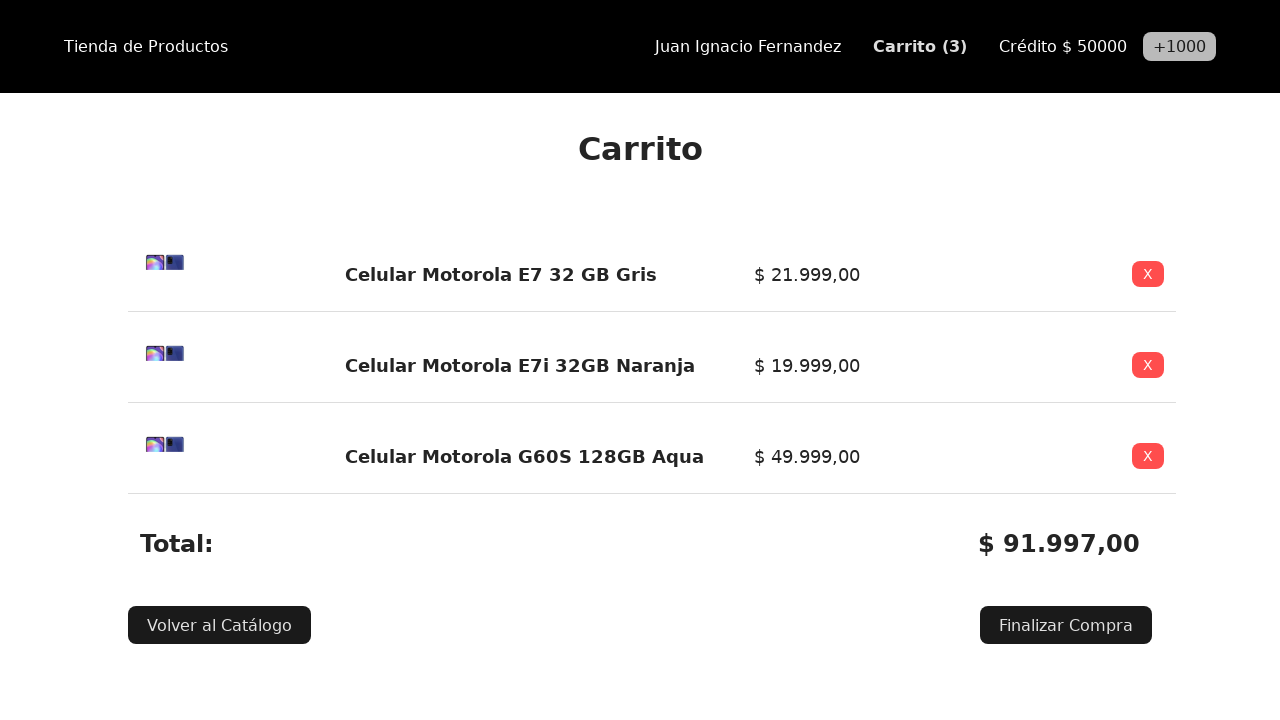

Verified available credit of $50000
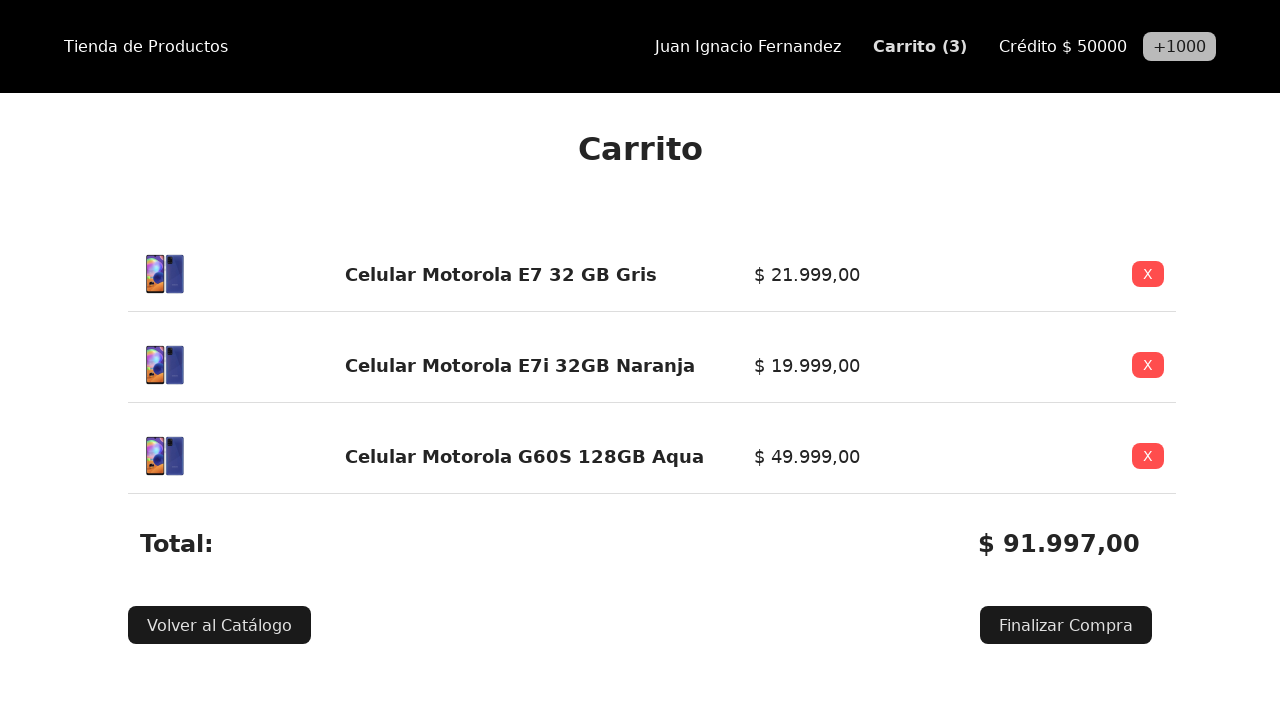

Verified total amount of $91.997,00 (exceeds available credit)
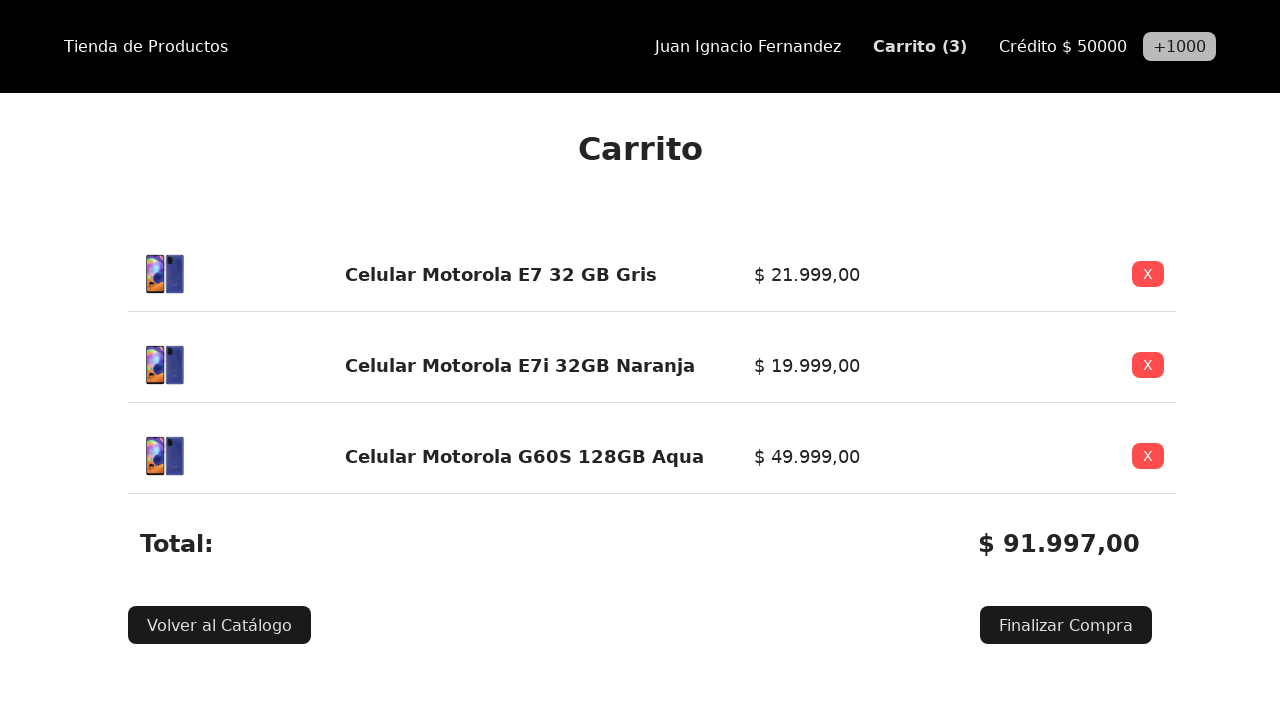

Clicked 'Finalizar Compra' button with insufficient credit at (1066, 625) on internal:role=button[name="Finalizar Compra"i]
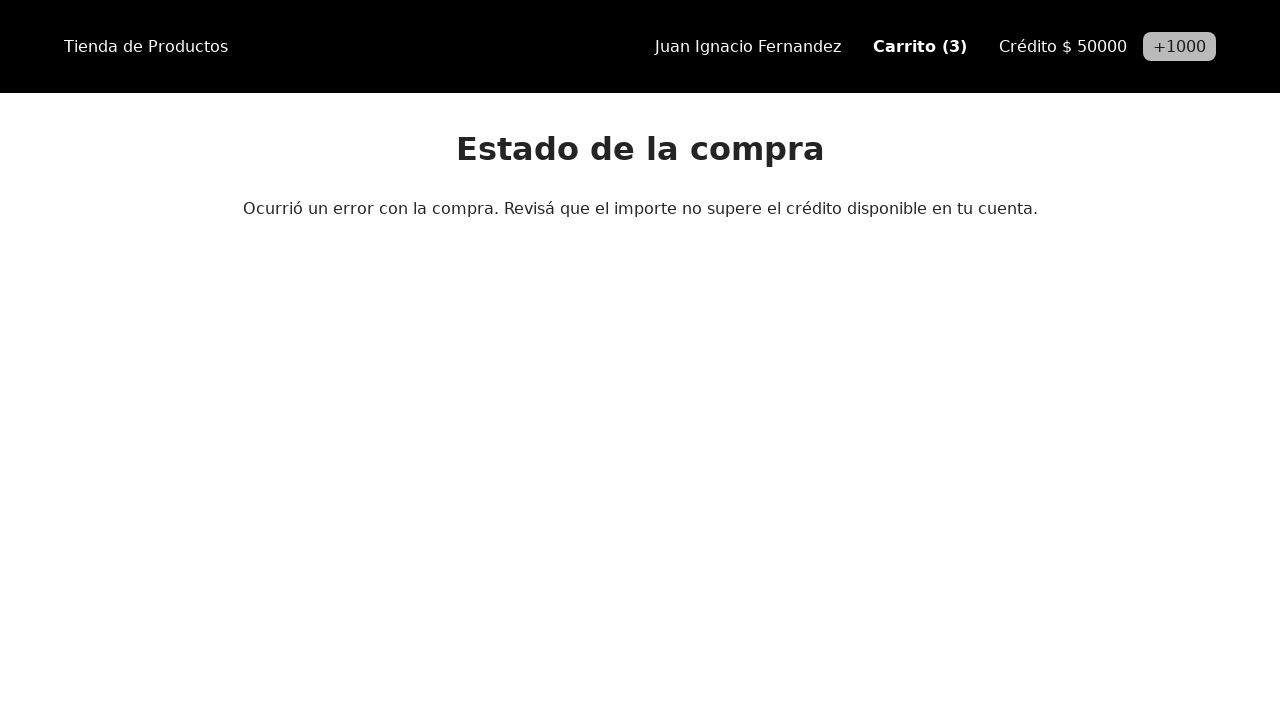

Verified error message displayed for insufficient credit
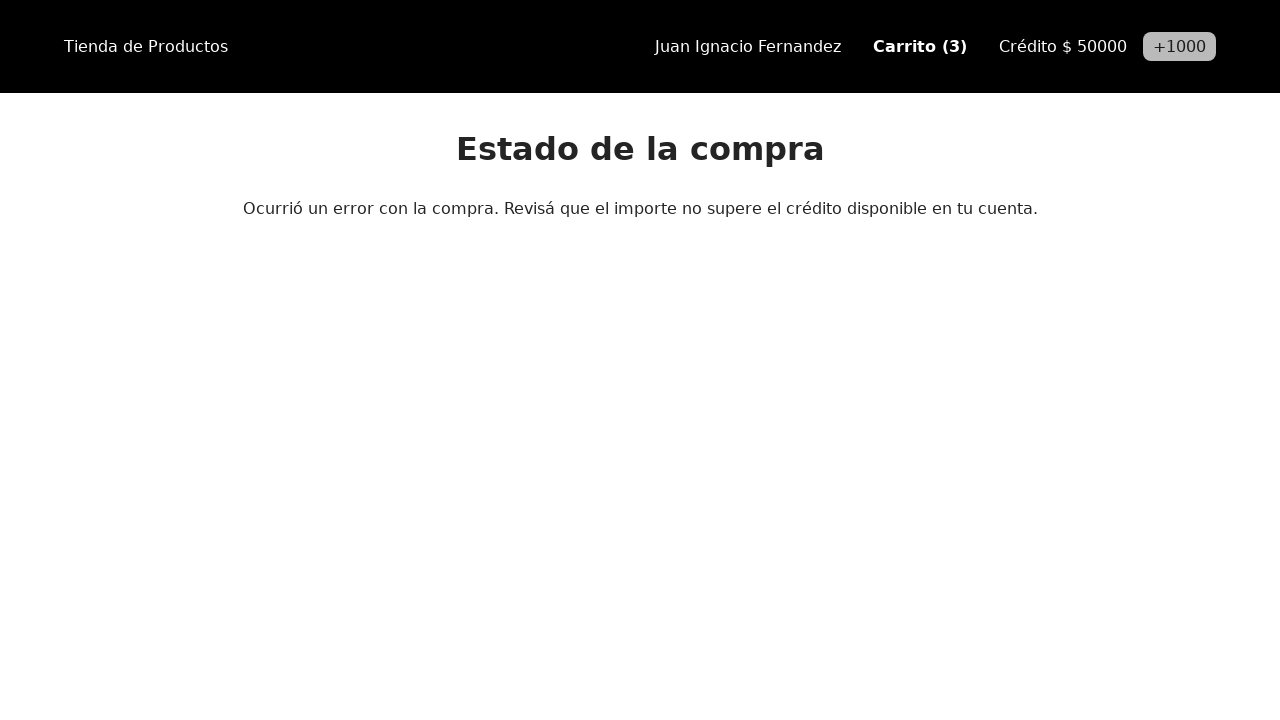

Clicked on Carrito (3) link to return to cart at (920, 46) on internal:role=link[name="Carrito (3)"i]
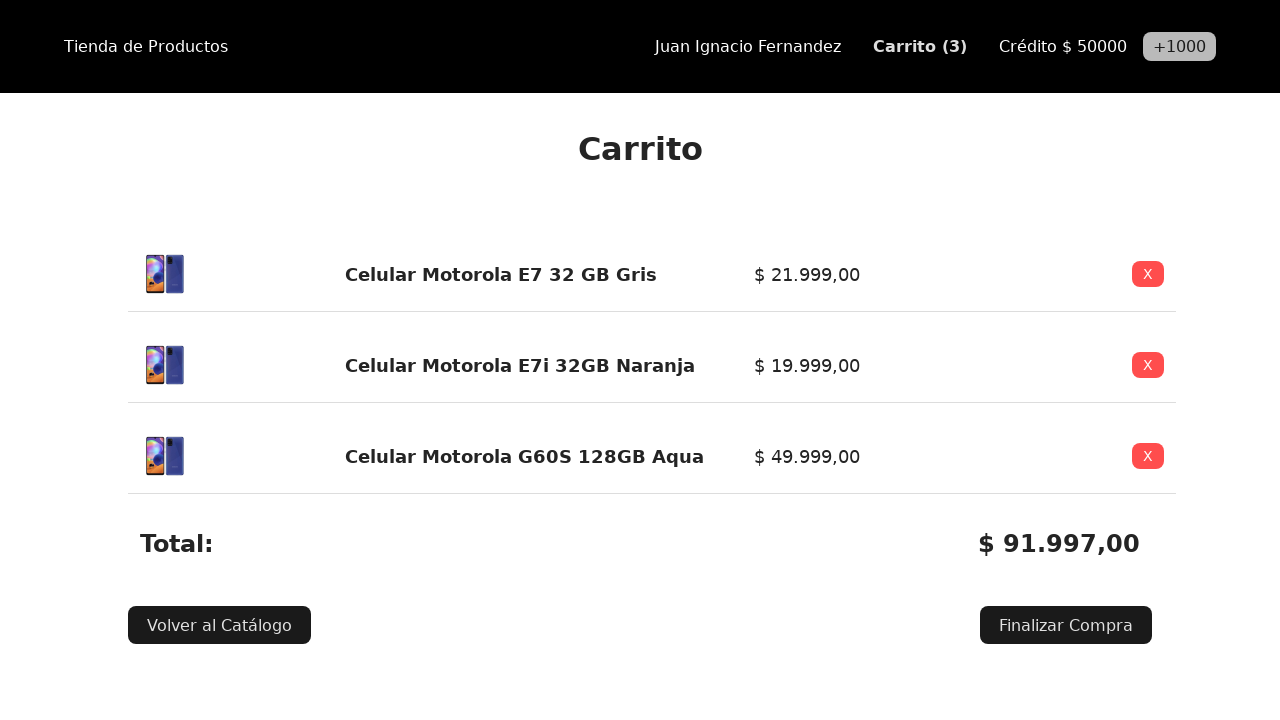

Clicked X button to remove third item from cart at (1148, 456) on internal:role=button[name="X"i] >> nth=2
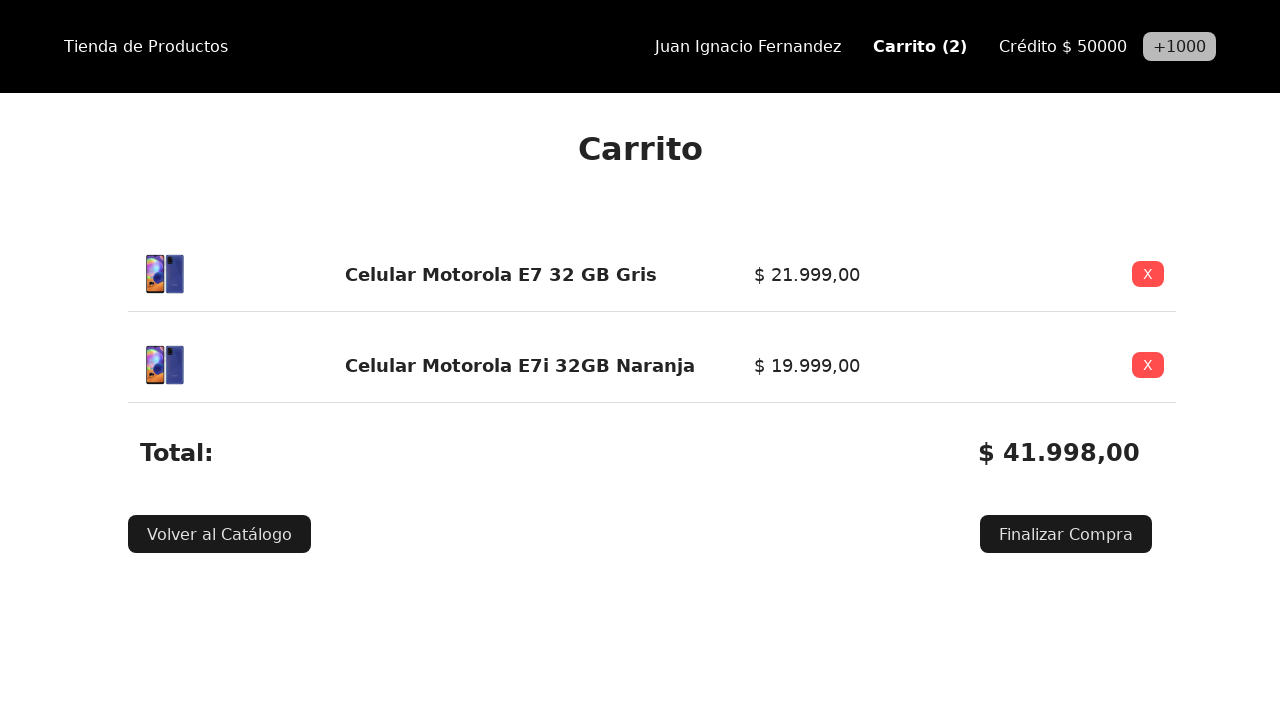

Verified cart now shows 2 items after removal
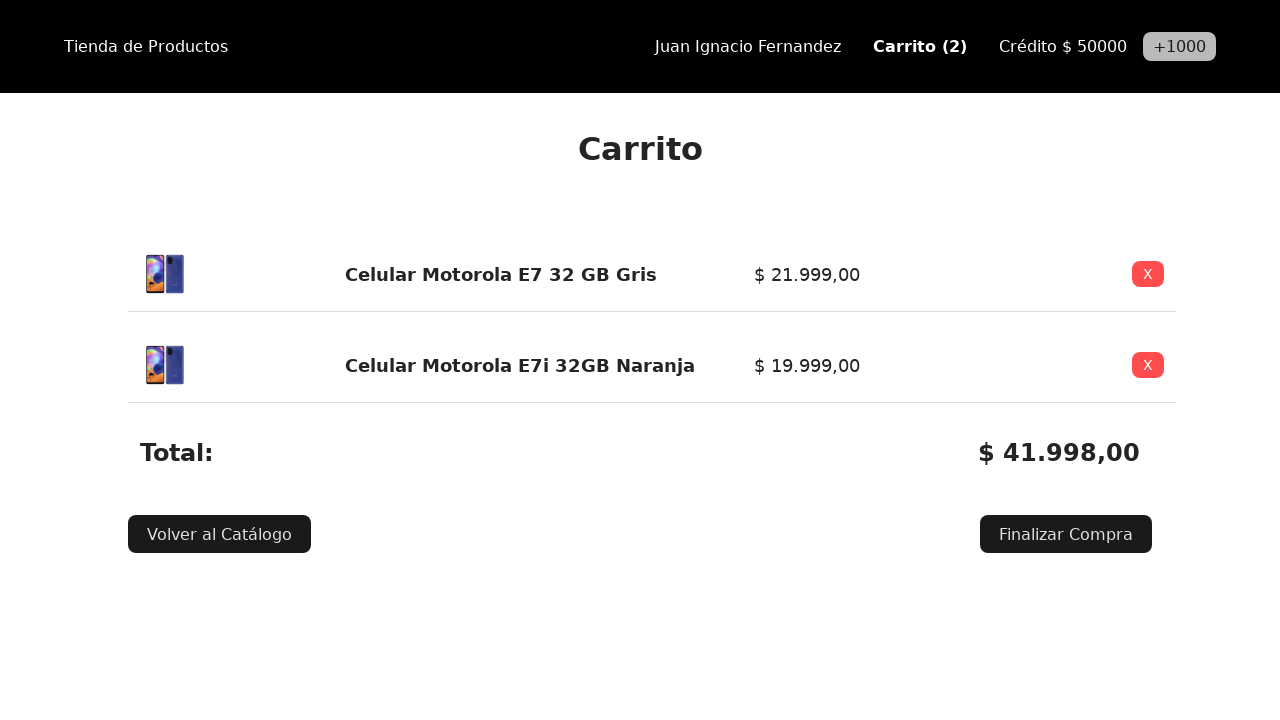

Verified available credit remains at $50000
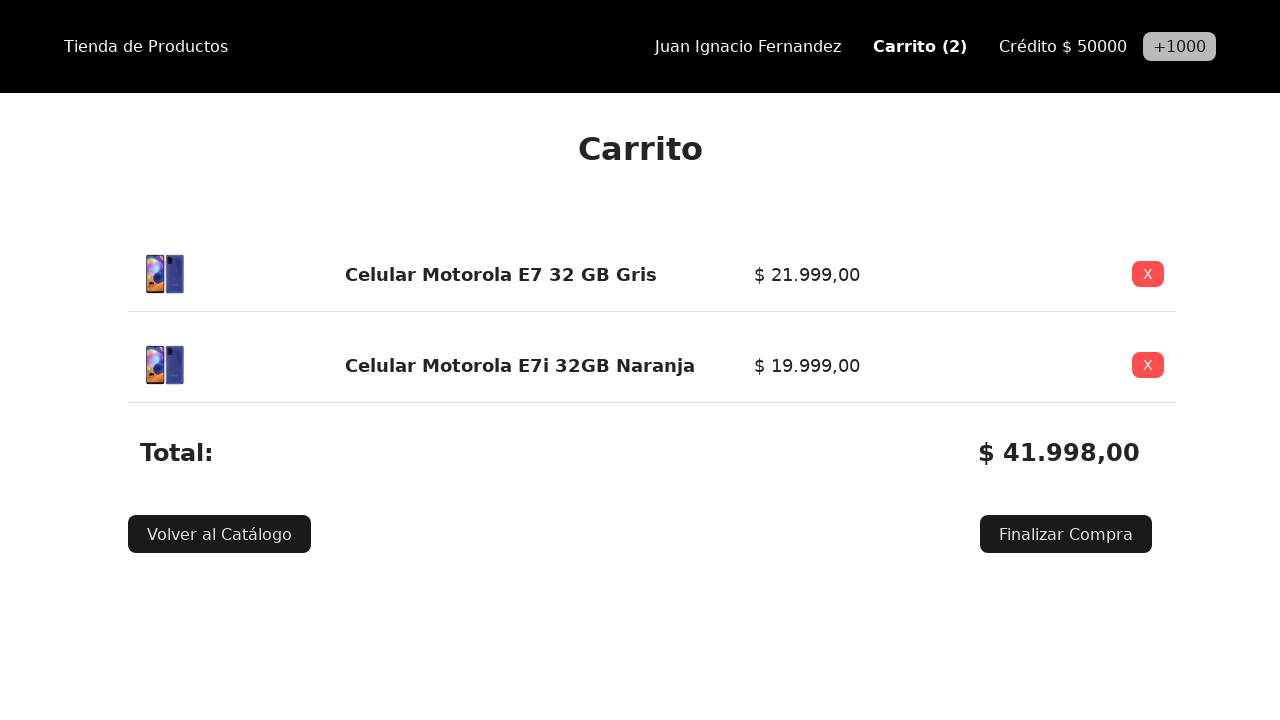

Verified updated total amount of $41.998,00 (within available credit)
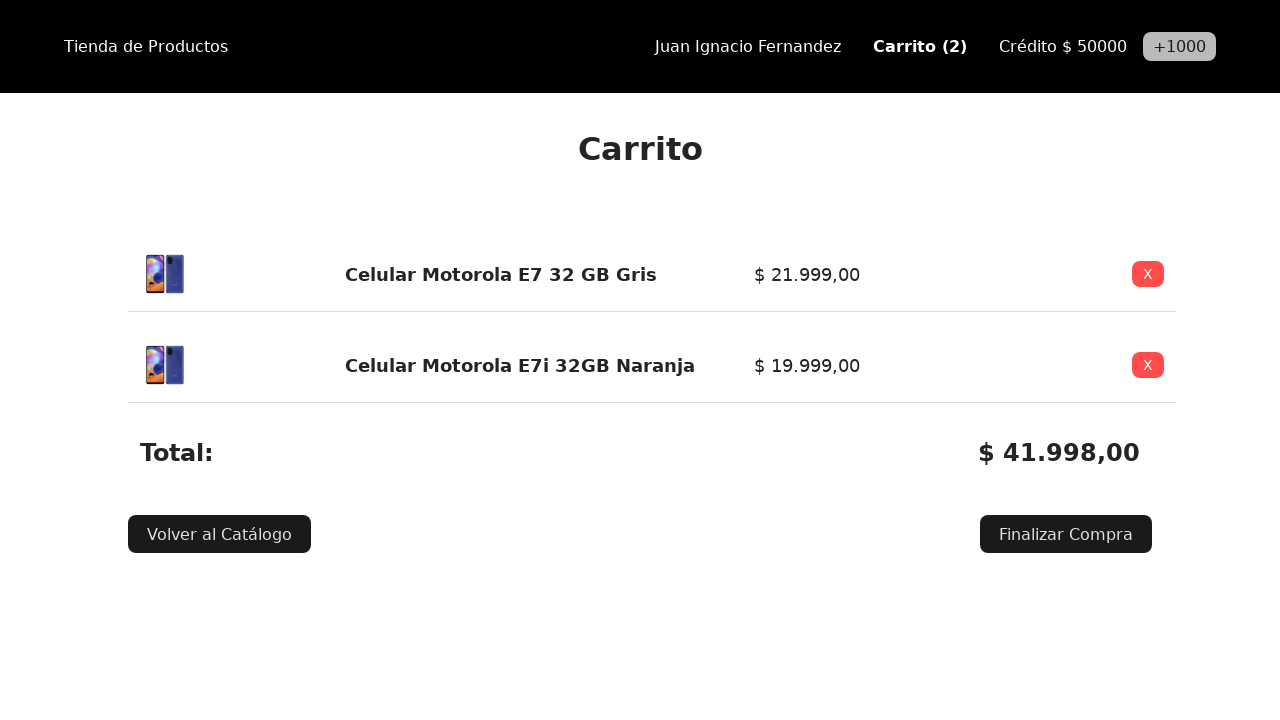

Clicked 'Finalizar Compra' button with sufficient credit at (1066, 534) on internal:role=button[name="Finalizar Compra"i]
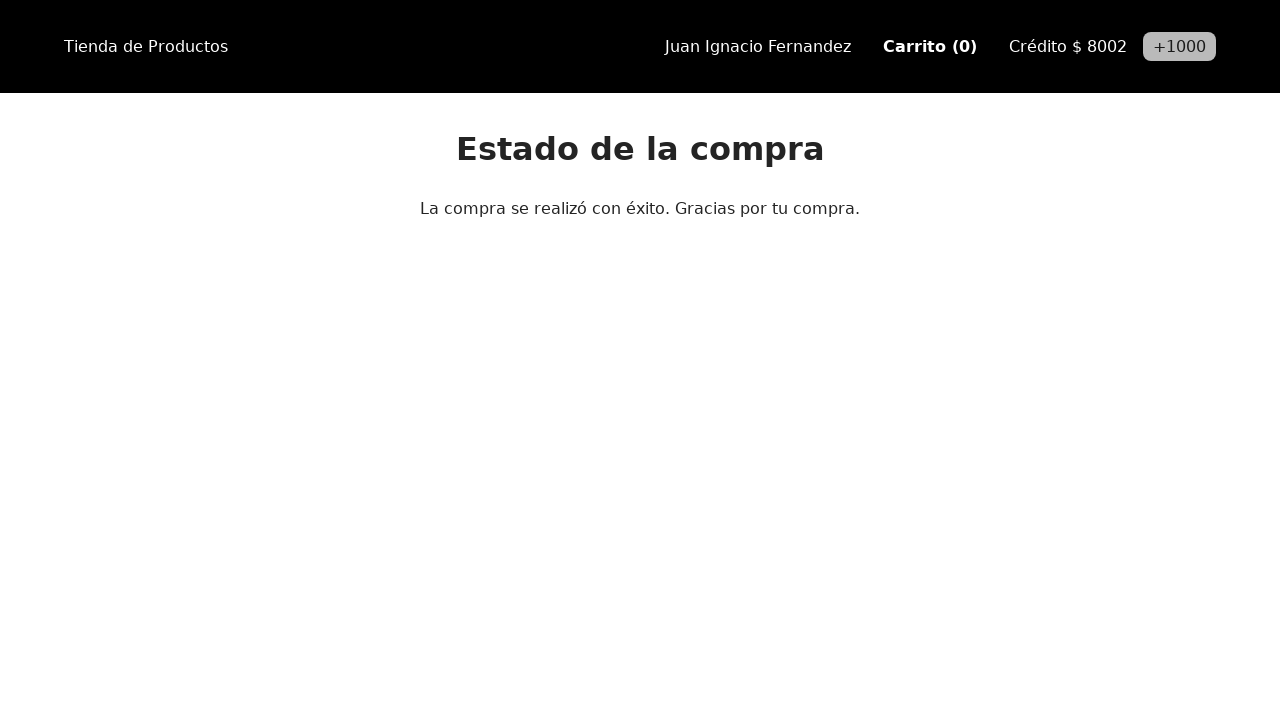

Verified updated credit of $8002 after purchase
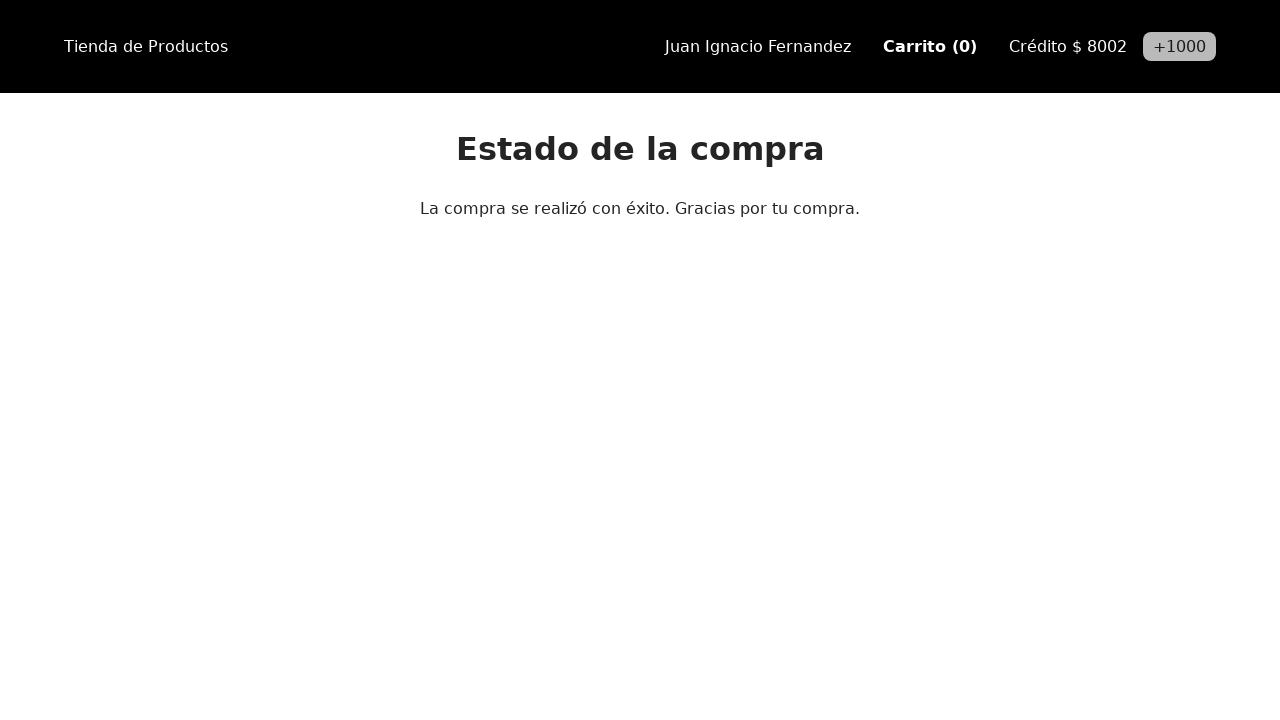

Verified success message 'La compra se realizó con éxito'
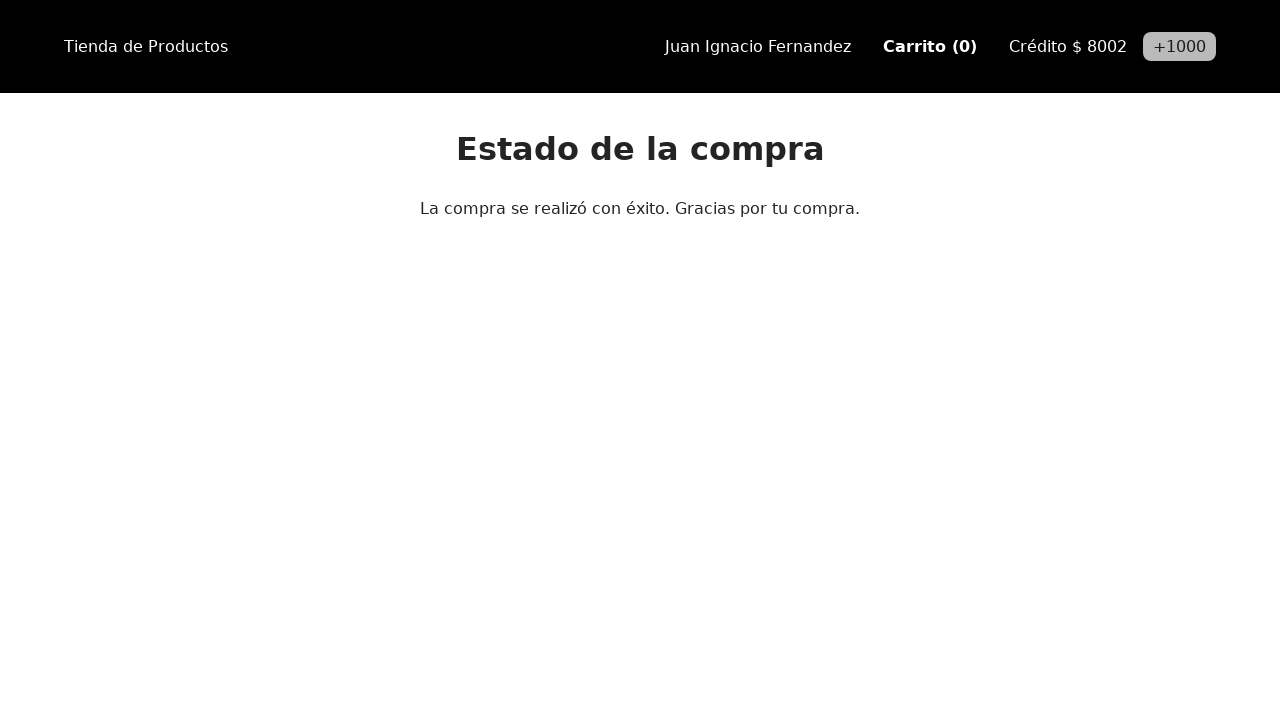

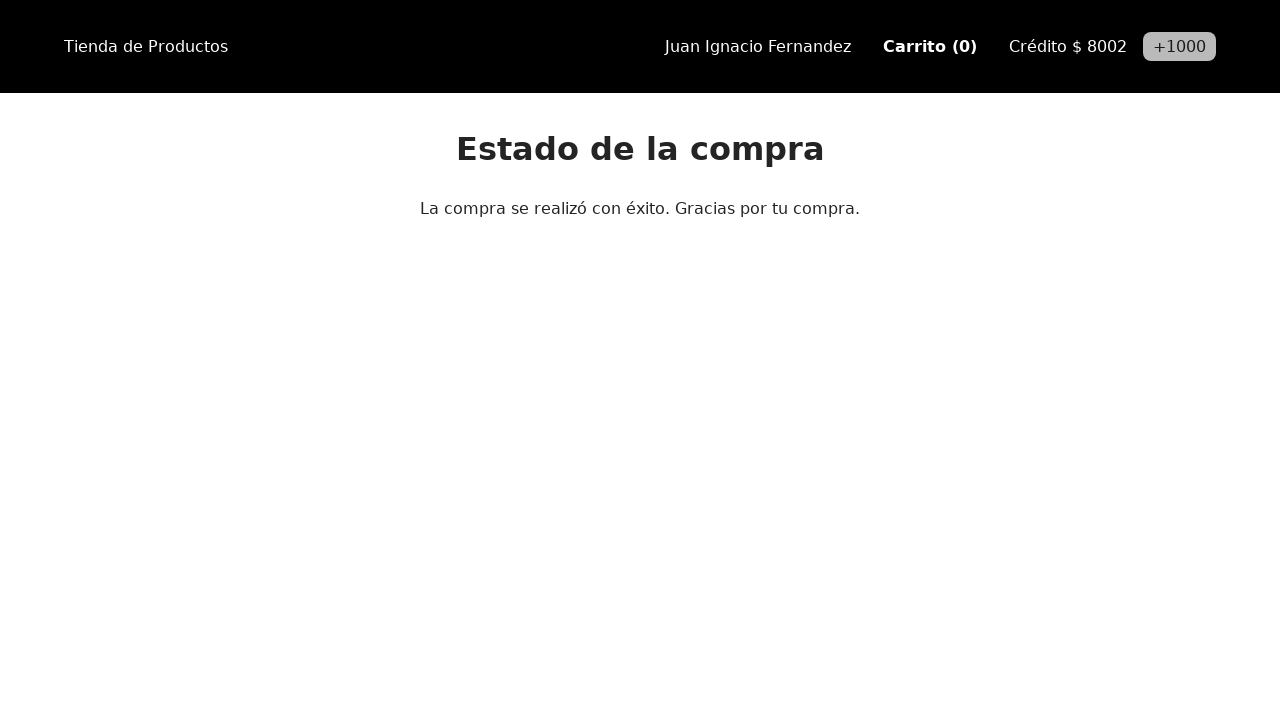